Tests successful login form submission with valid credentials and verifies the success message

Starting URL: http://the-internet.herokuapp.com/login

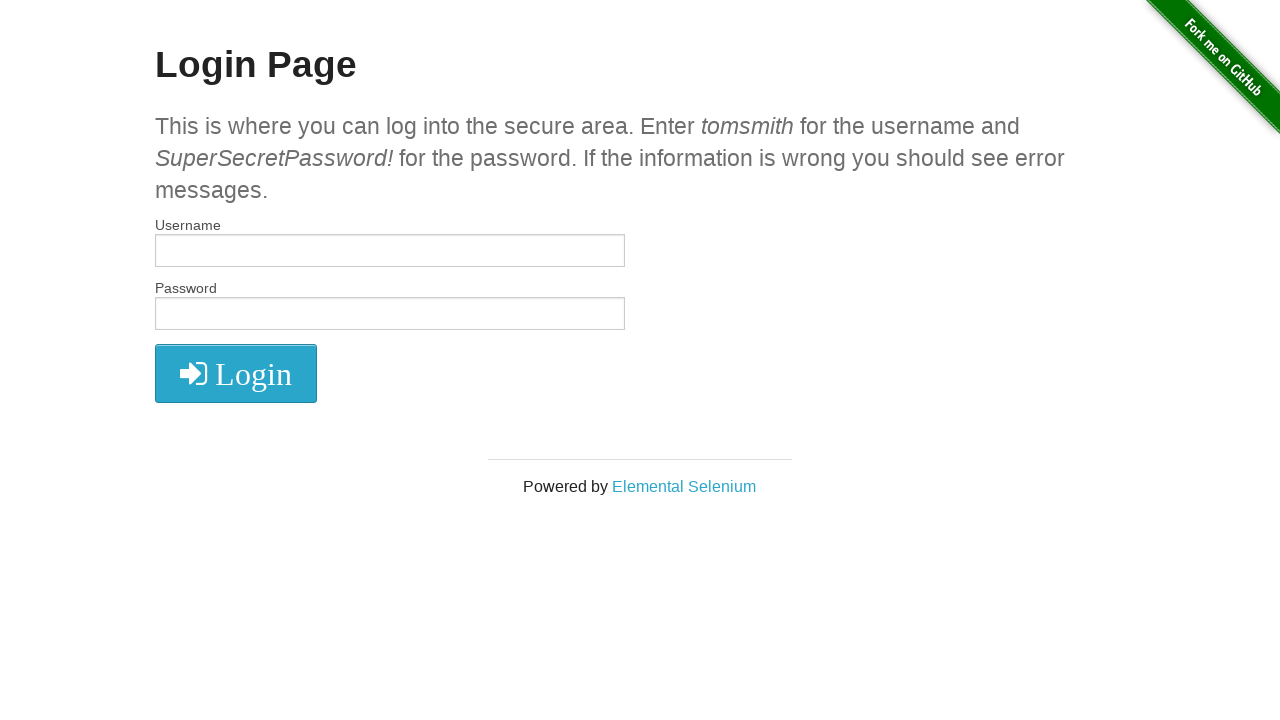

Filled username field with 'tomsmith' on #username
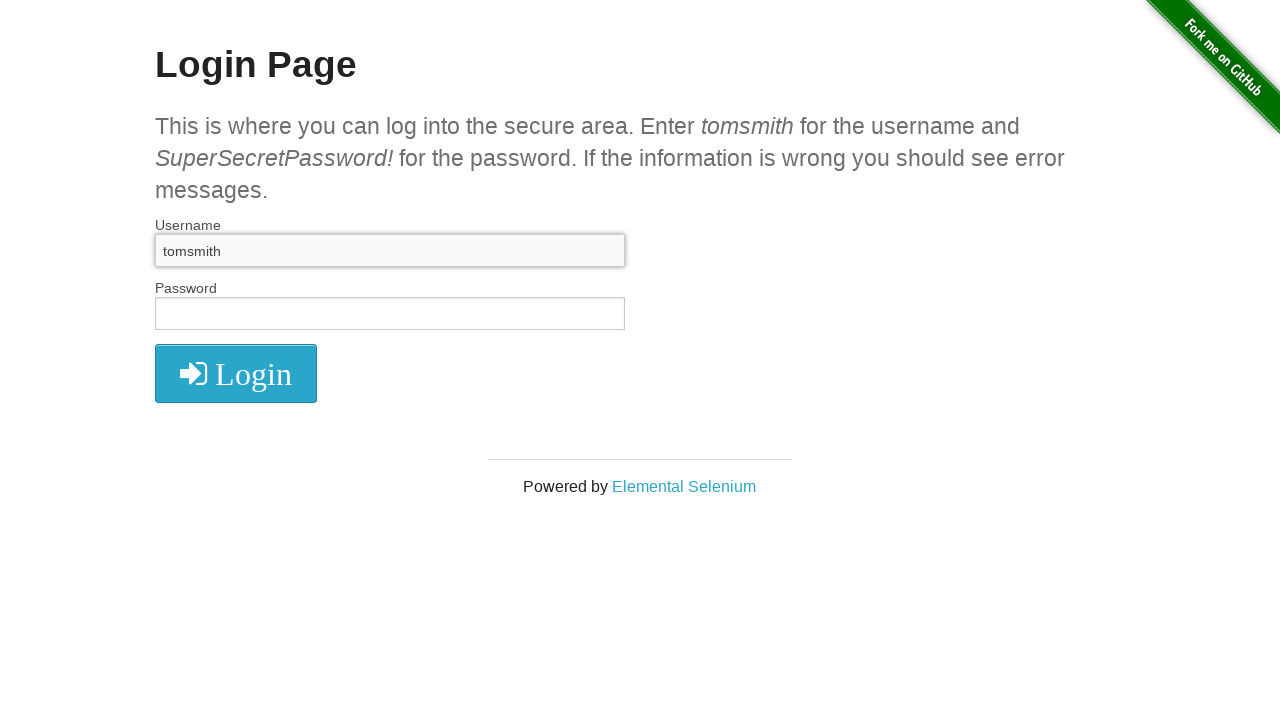

Filled password field with 'SuperSecretPassword!' on #password
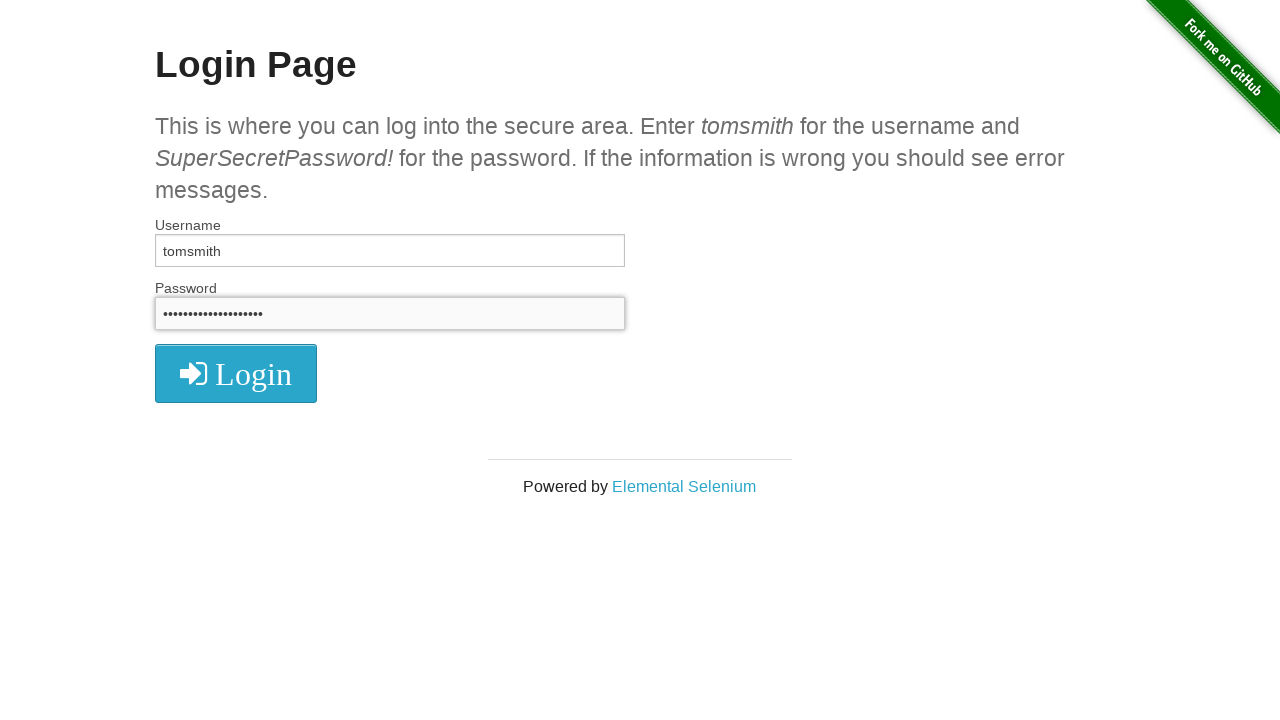

Clicked login button at (236, 374) on button.radius i
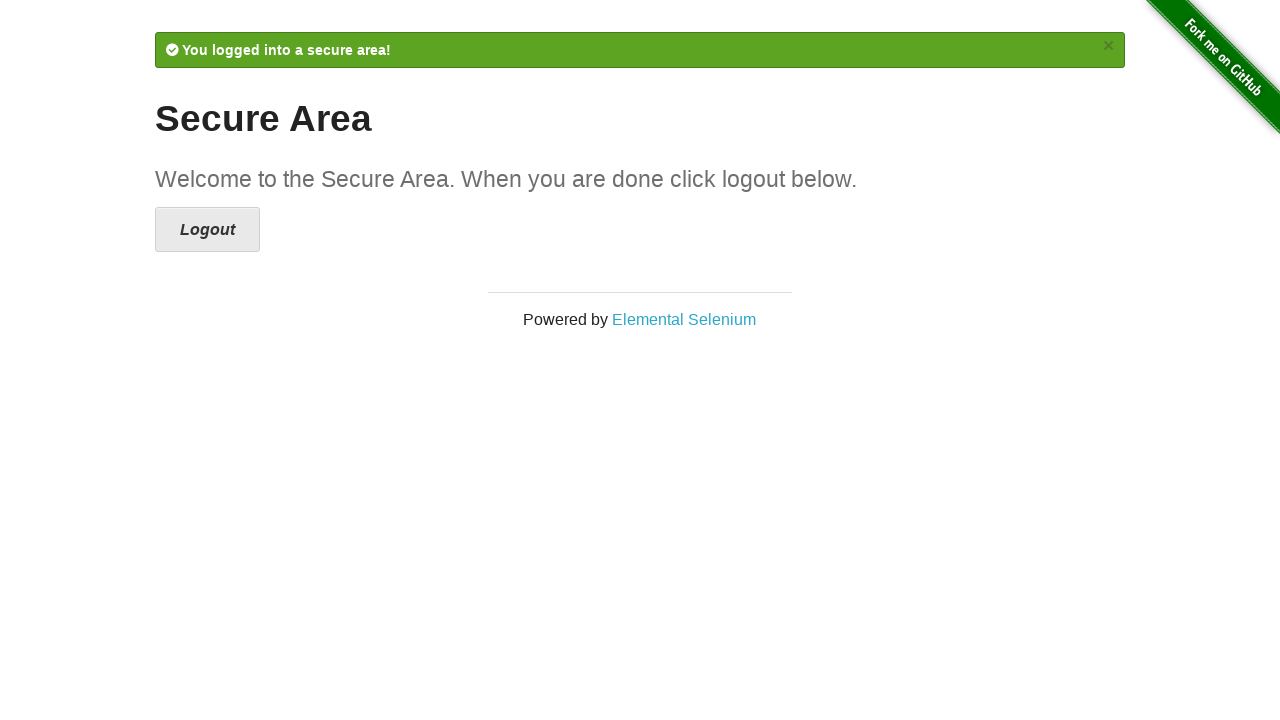

Verified success message 'Secure Area' appeared
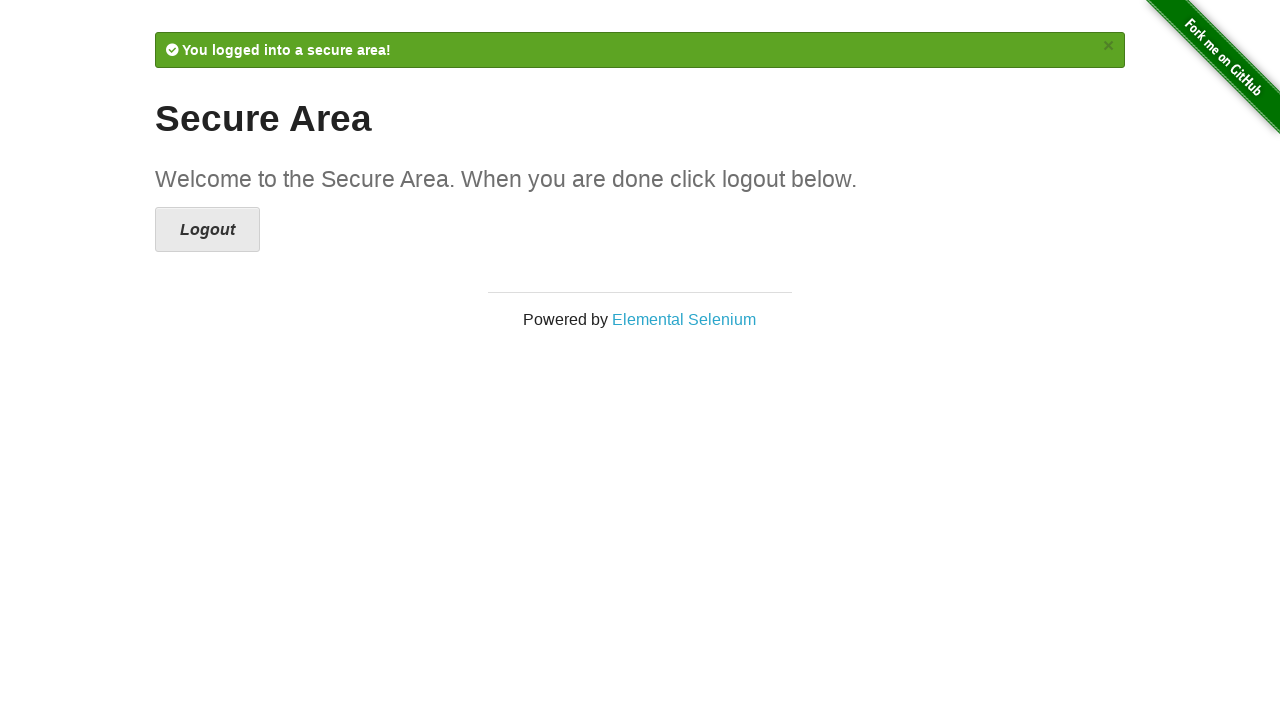

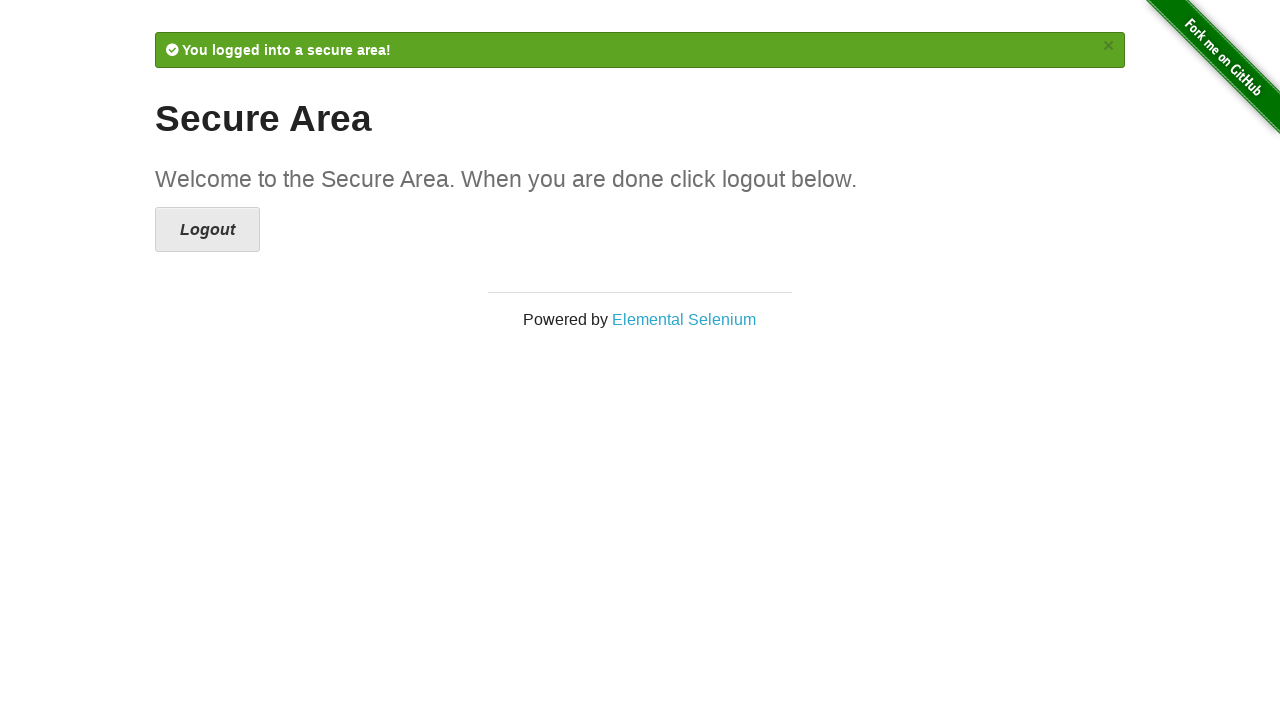